Navigates to Flipkart homepage and performs basic browser window operations like maximize and minimize

Starting URL: https://www.flipkart.com

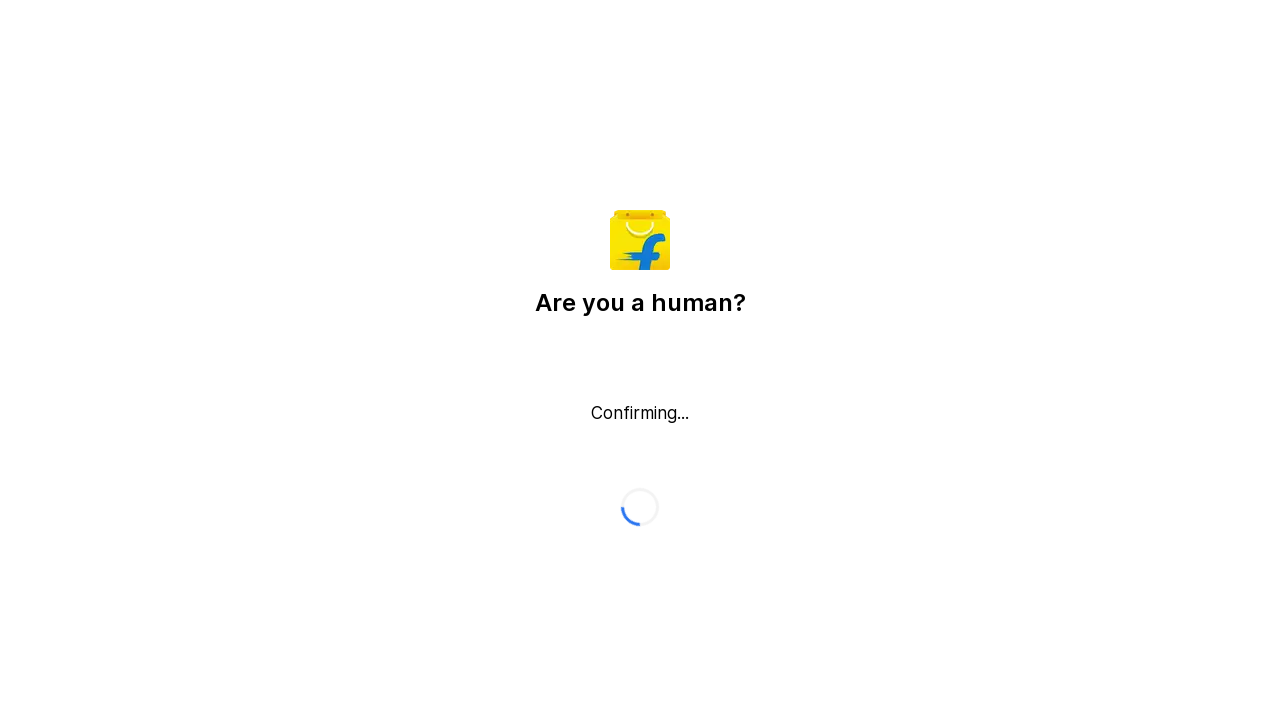

Navigated to Flipkart homepage
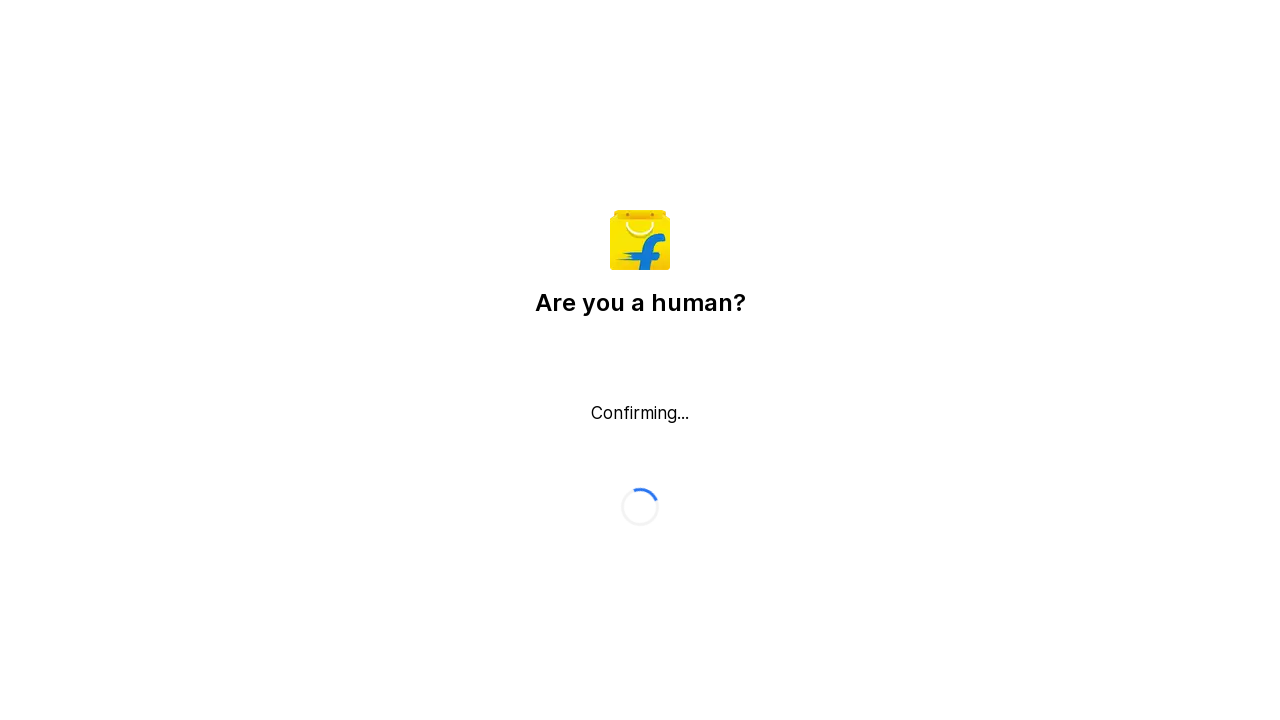

Maximized browser window to 1920x1080
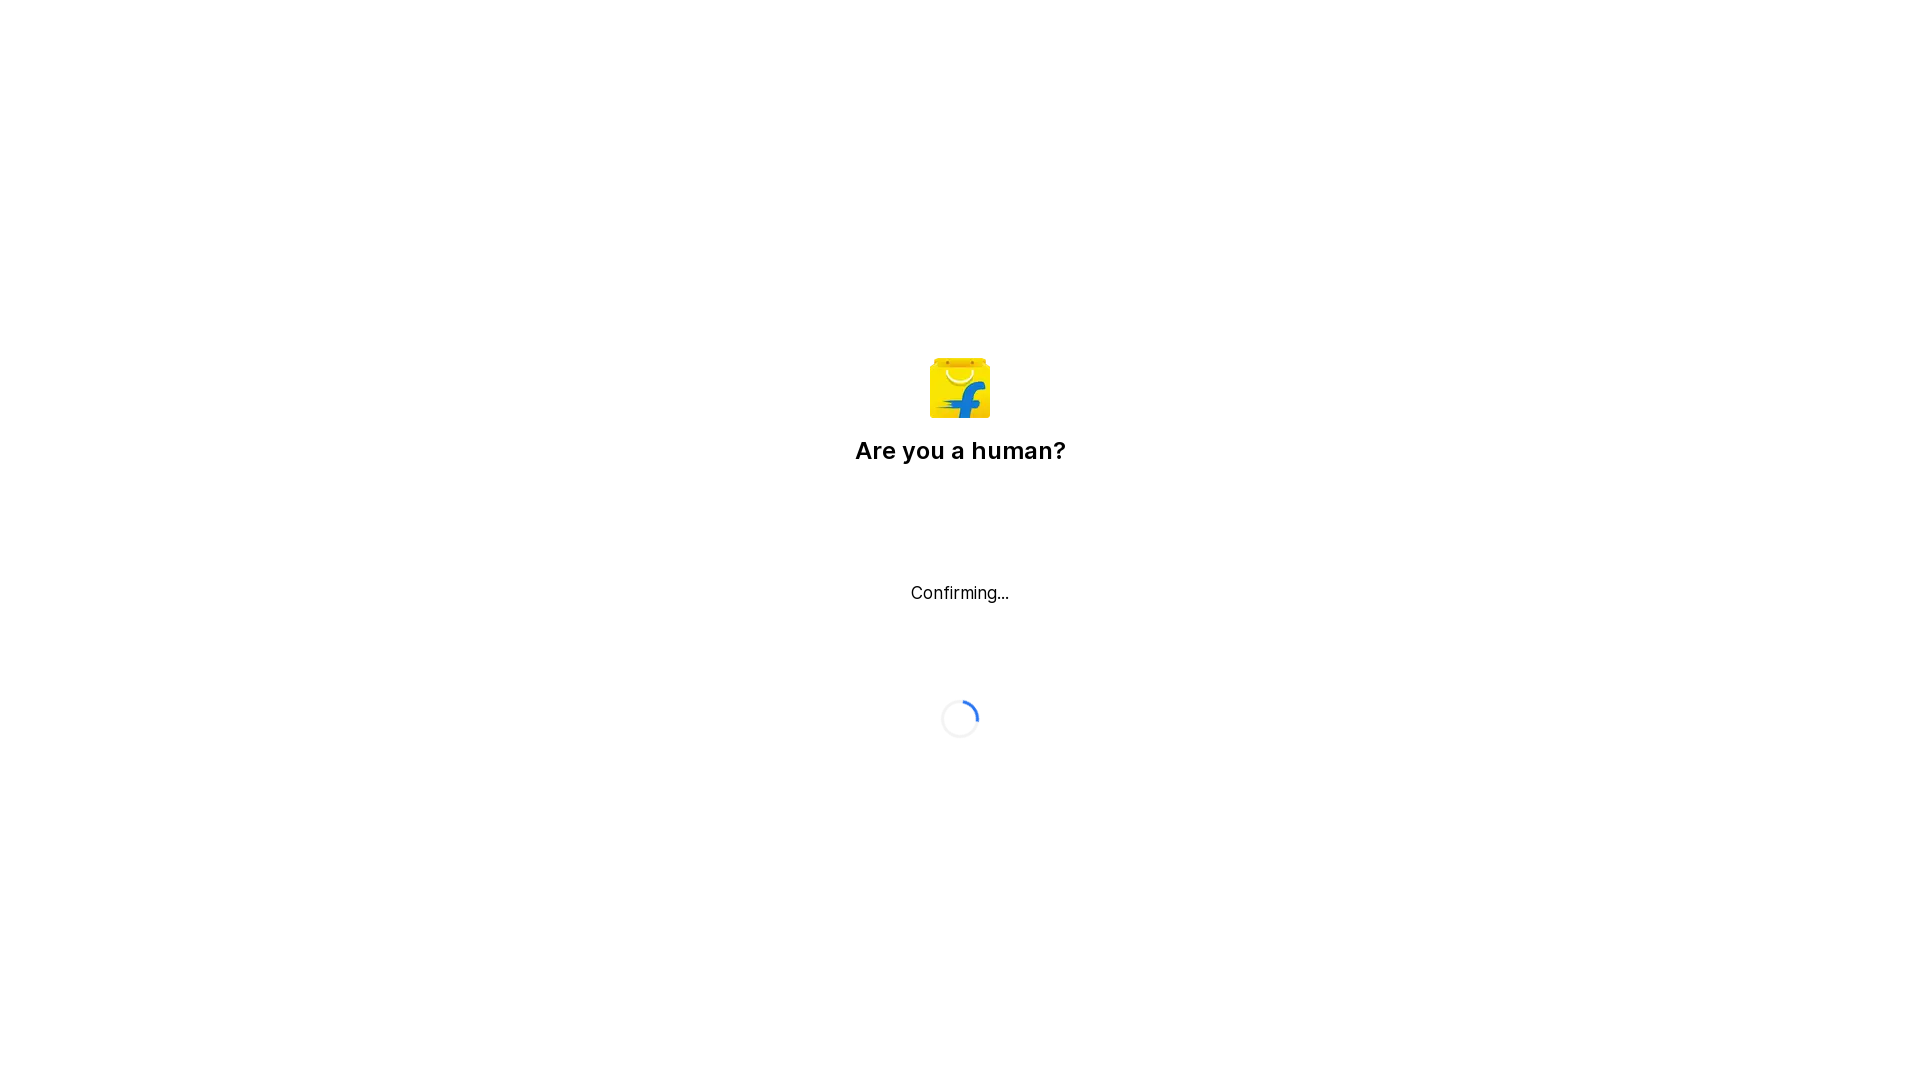

Retrieved page title: Flipkart reCAPTCHA
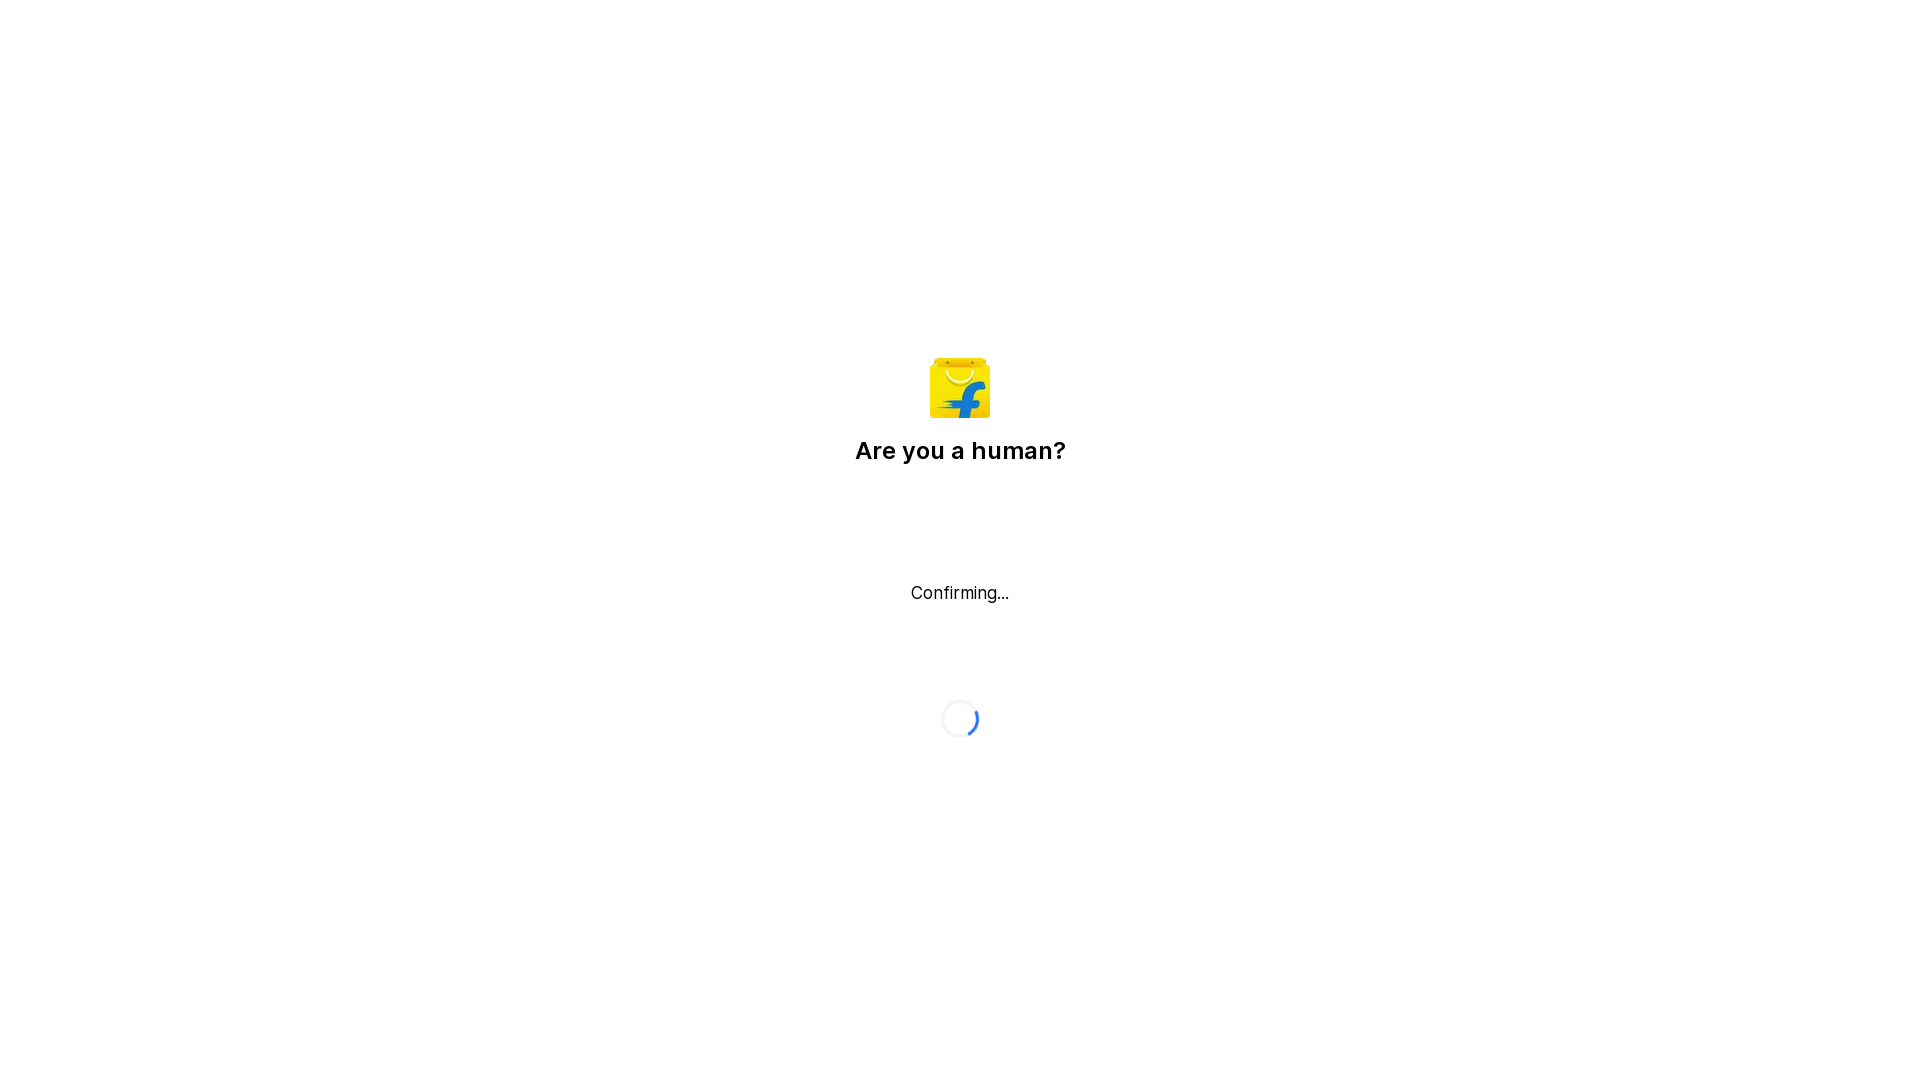

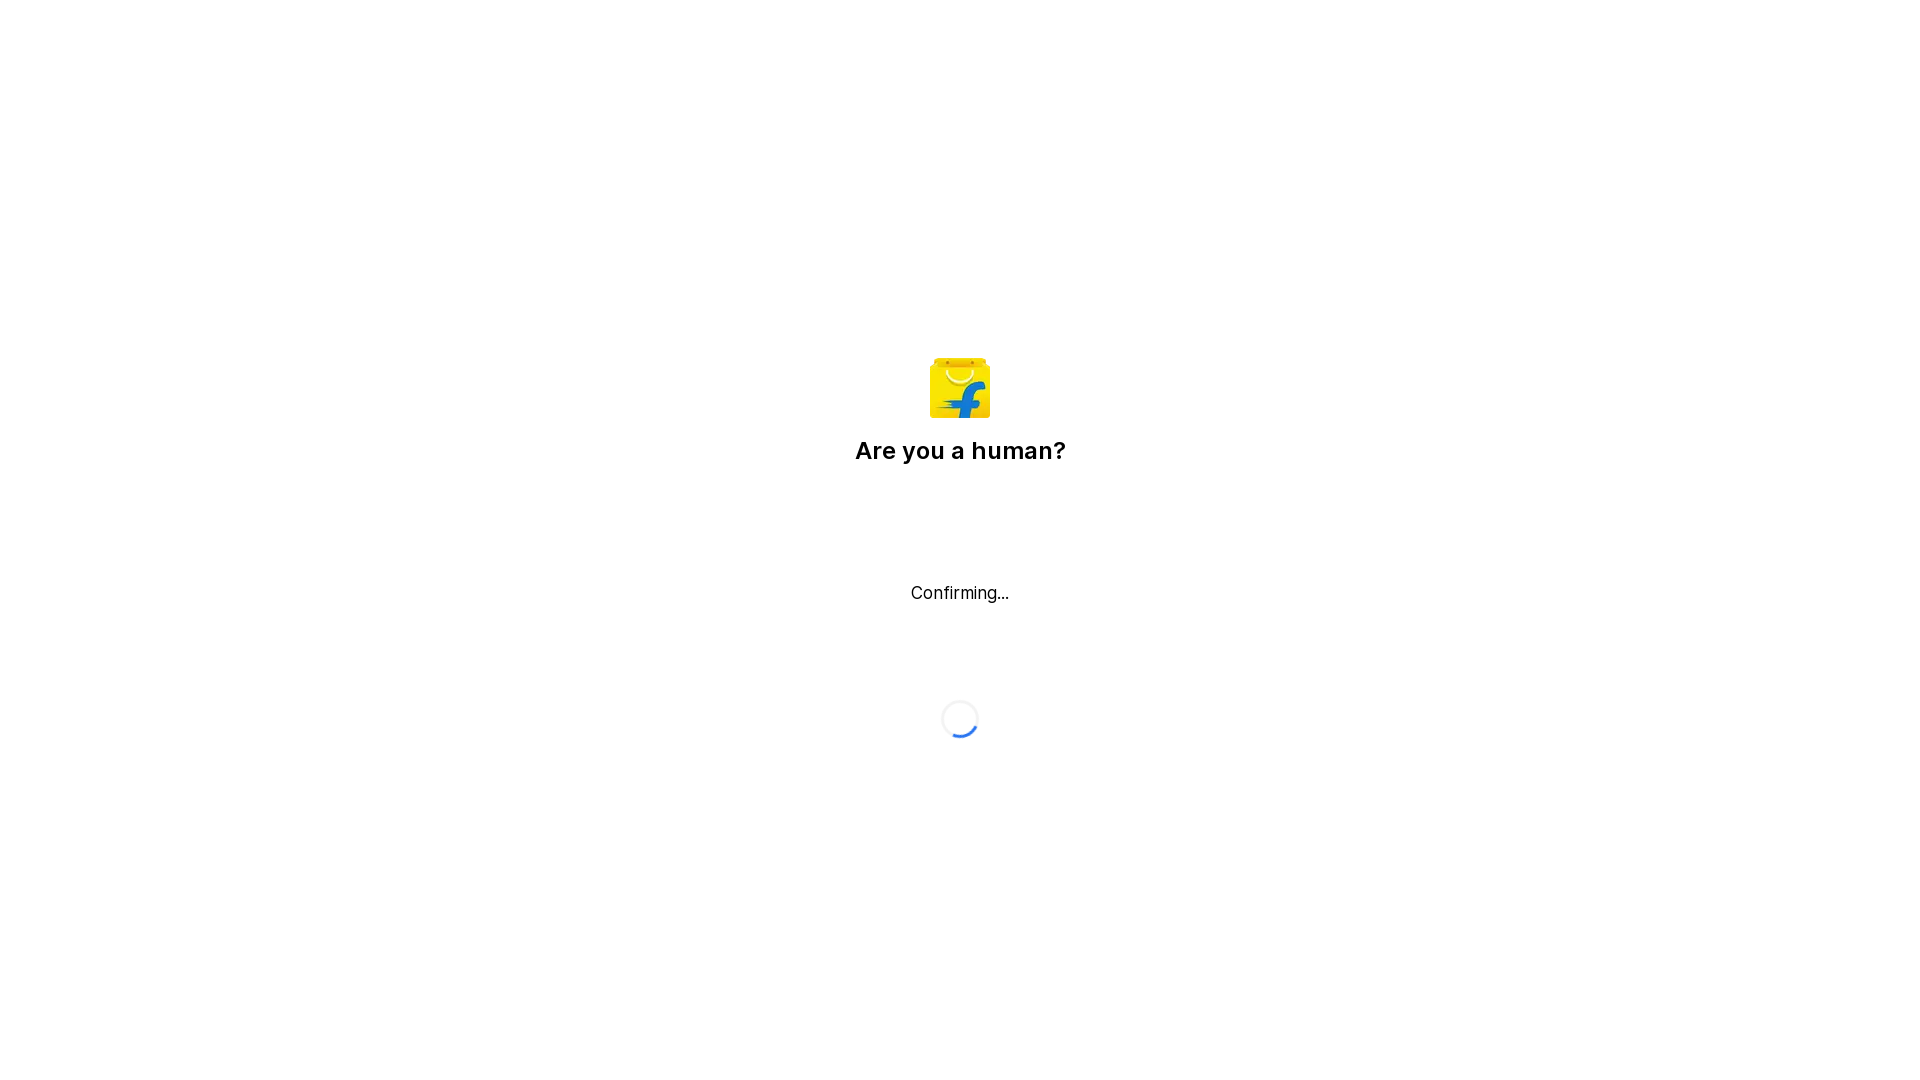